Fills out the DemoQA practice form with personal information including name, email, gender, phone number, date of birth, subjects, hobbies, state and city, then submits the form.

Starting URL: https://demoqa.com/automation-practice-form

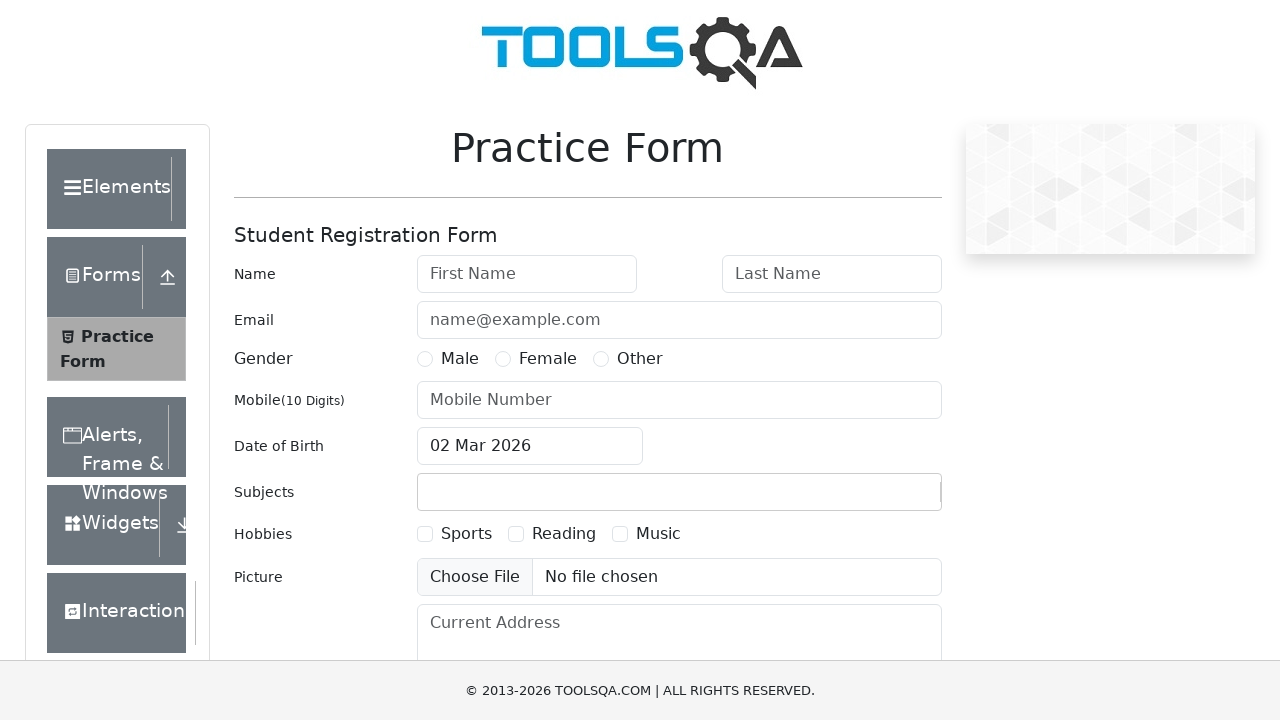

Scrolled down to view the form
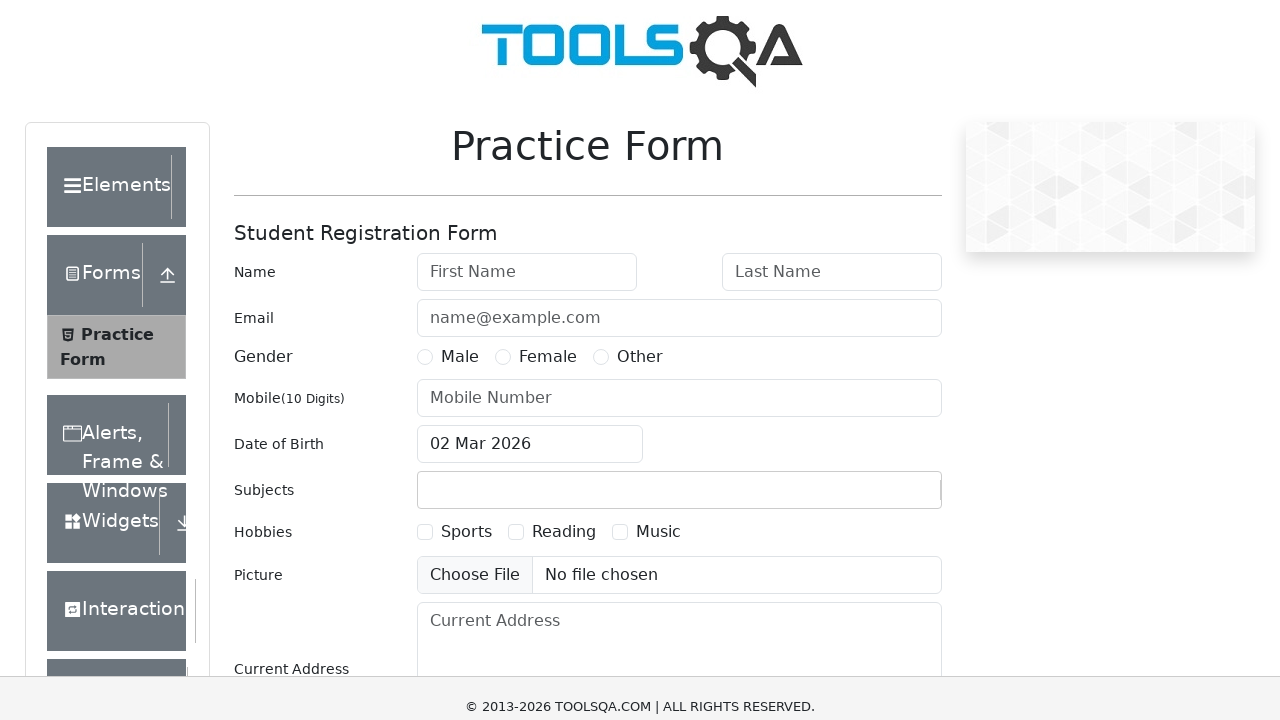

Filled first name field with 'Maria' on #firstName
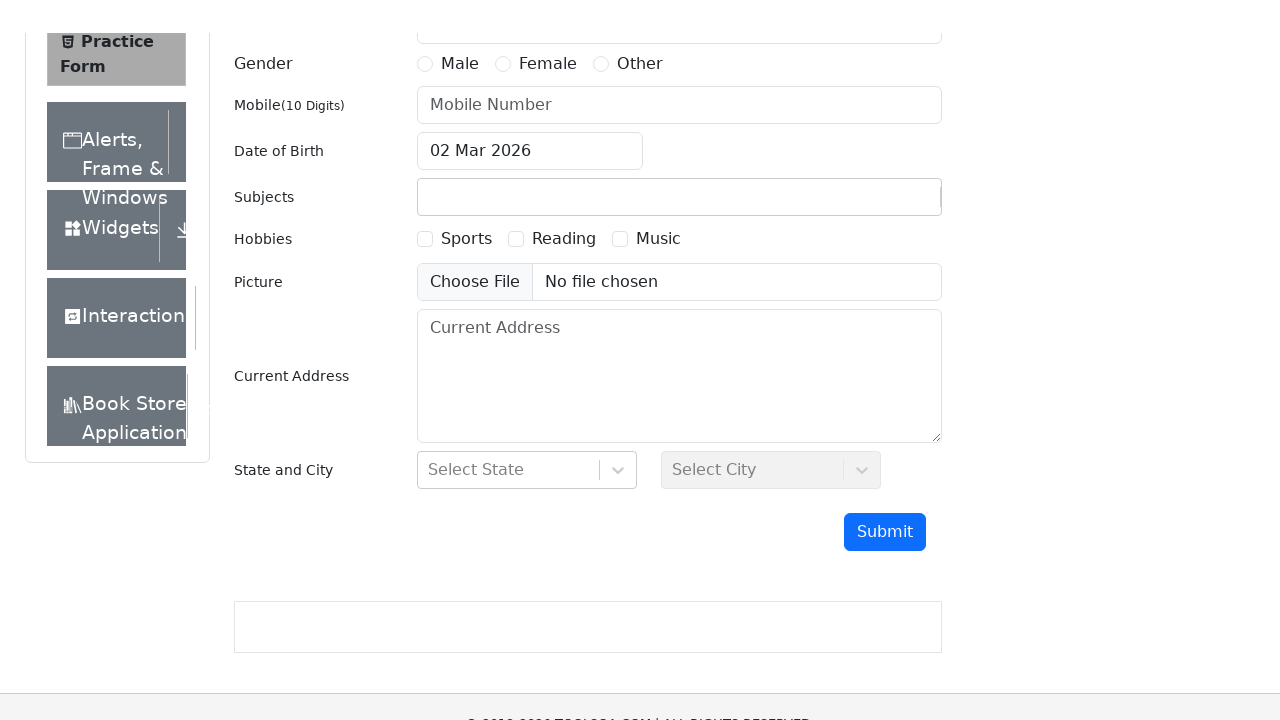

Filled last name field with 'Johnson' on #lastName
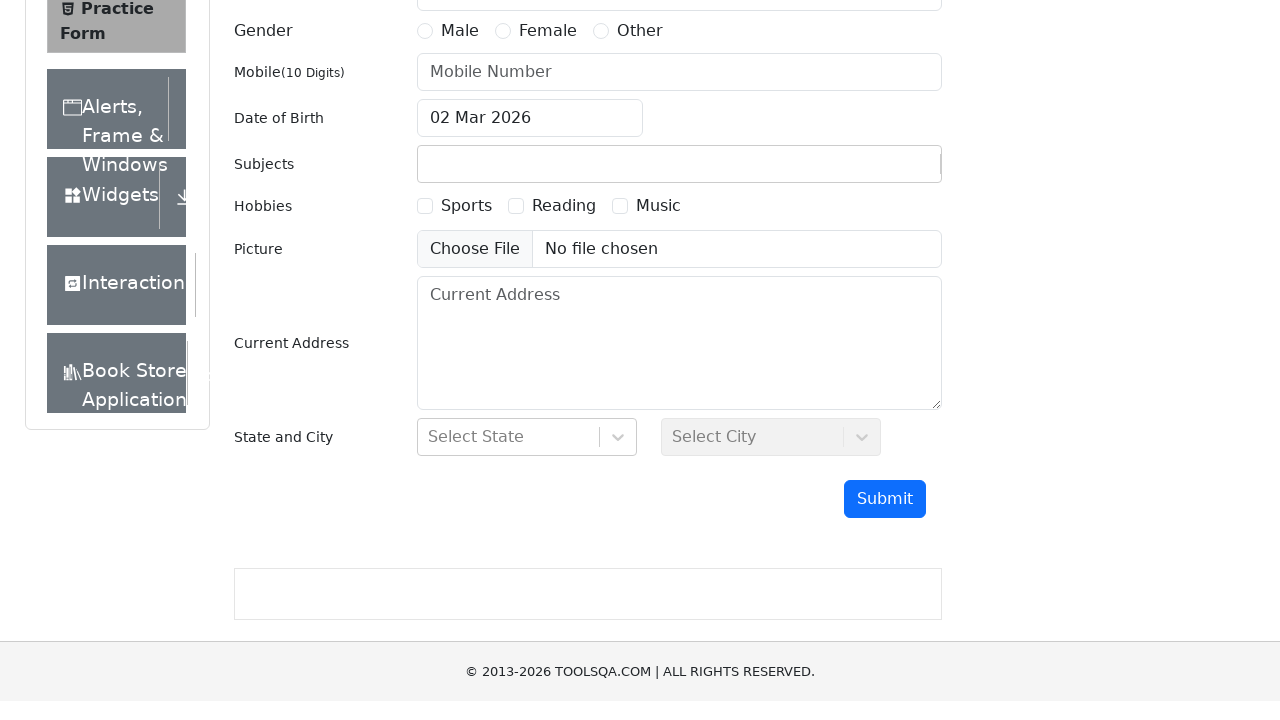

Filled email field with 'maria.johnson@example.com' on #userEmail
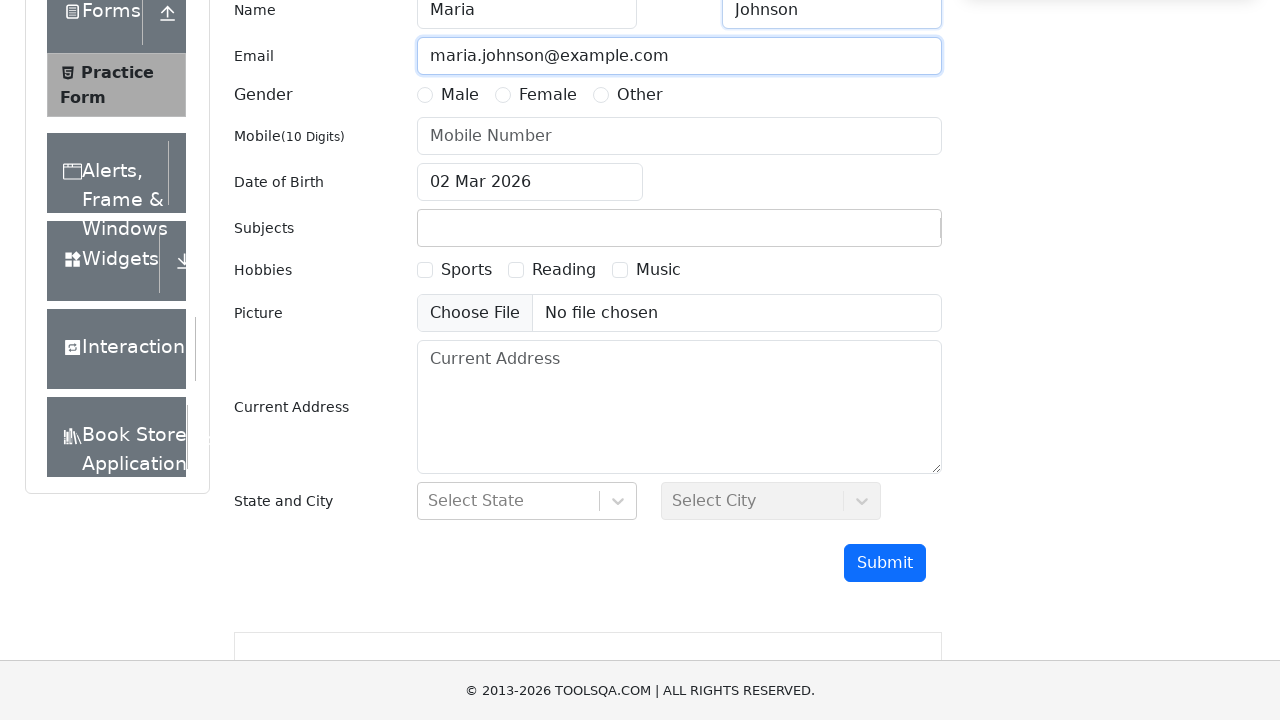

Selected Female gender option at (548, 95) on label[for='gender-radio-2']
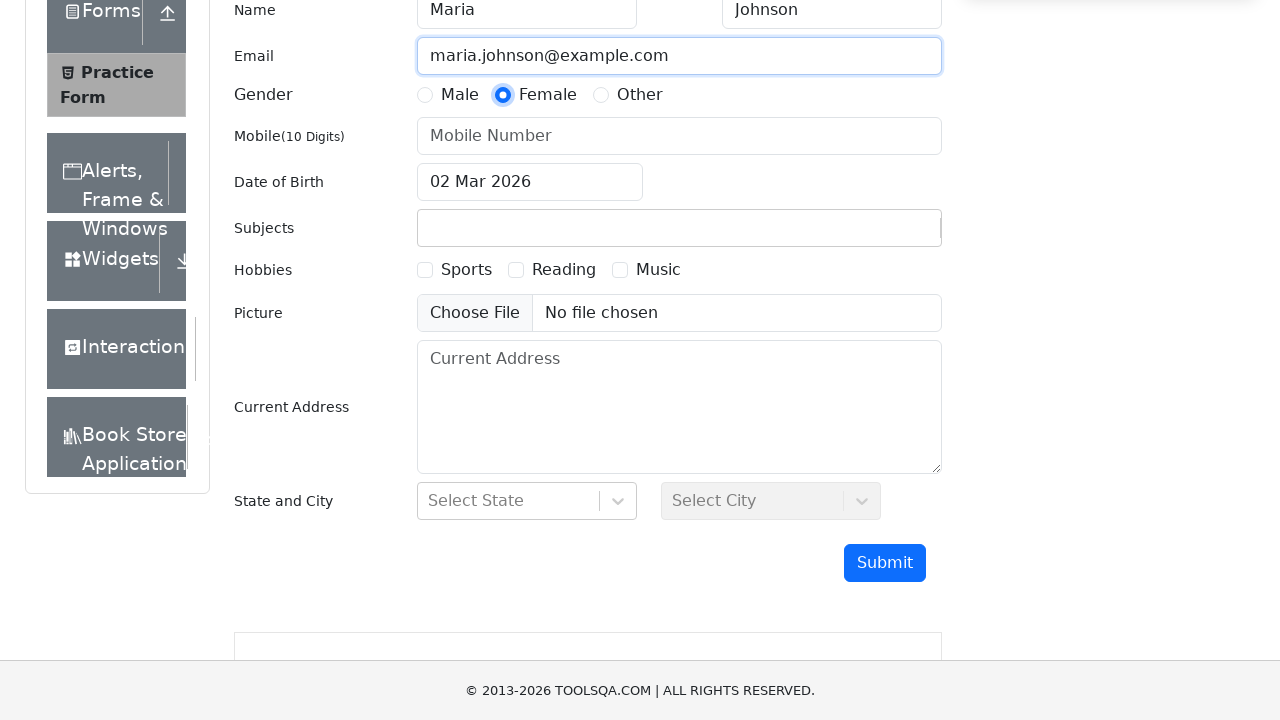

Filled phone number field with '8125467890' on #userNumber
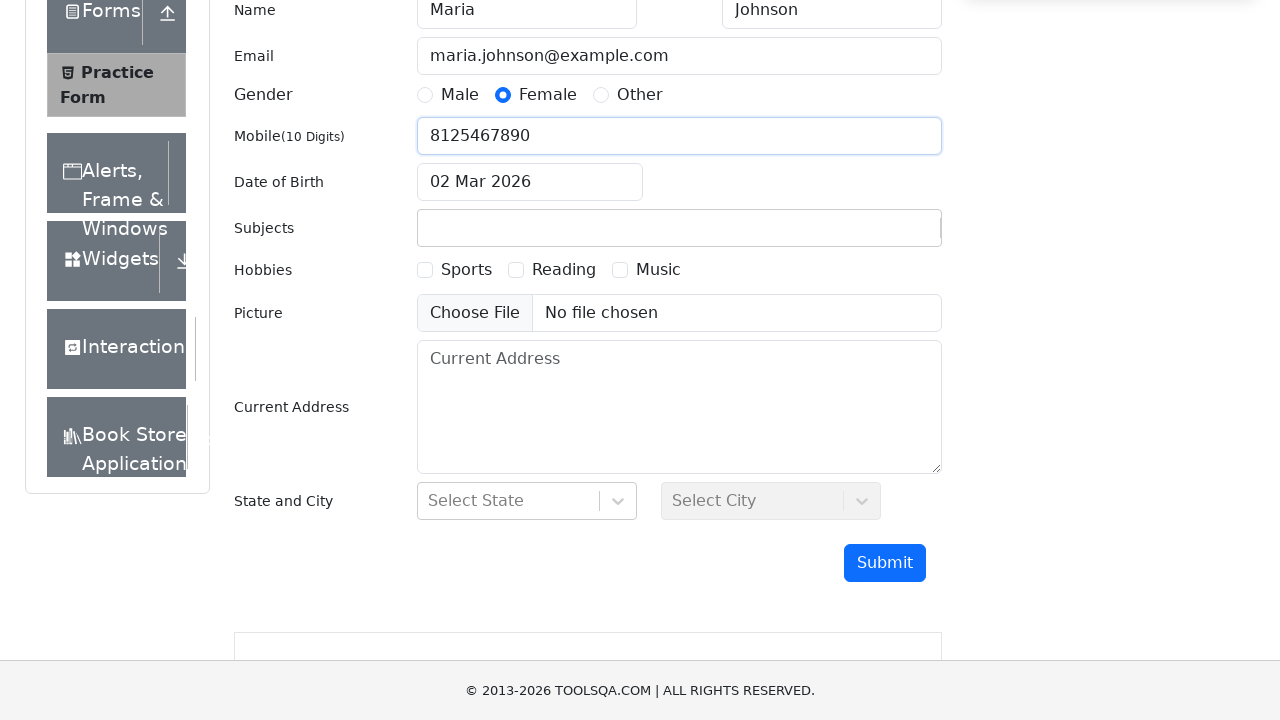

Clicked date of birth field to open calendar at (530, 182) on #dateOfBirthInput
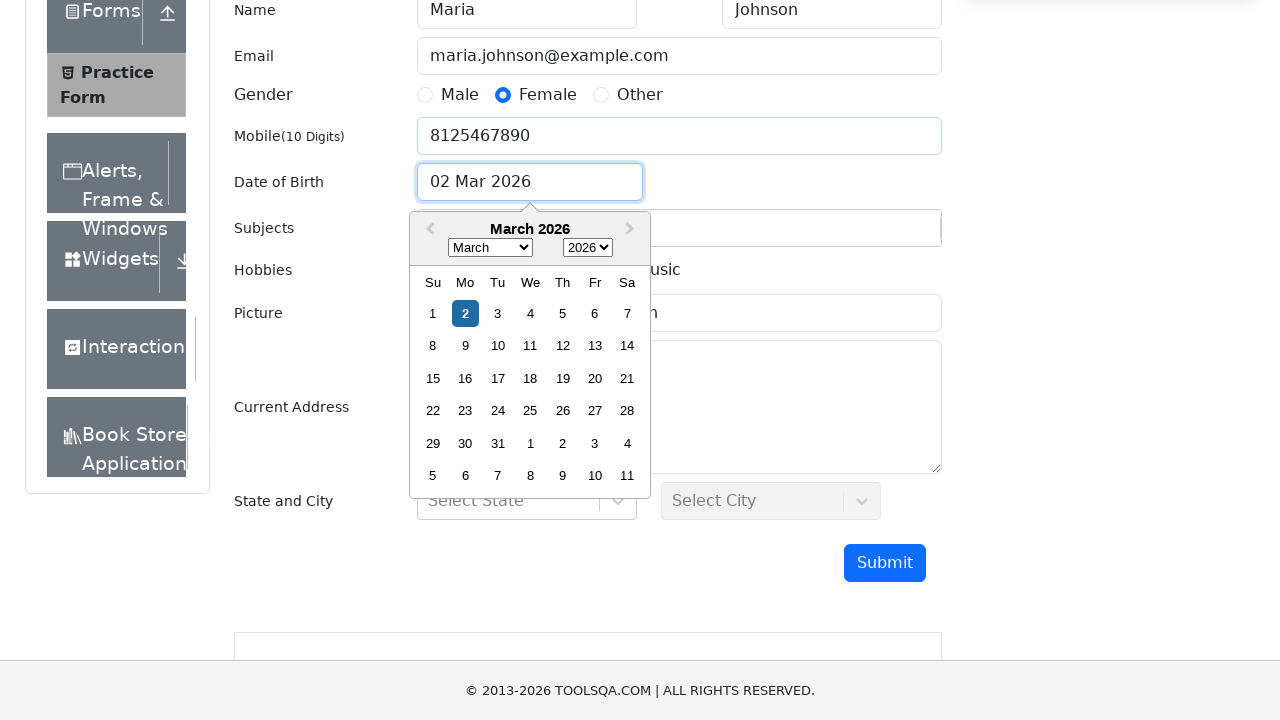

Selected year 2000 from date picker on .react-datepicker__year-select
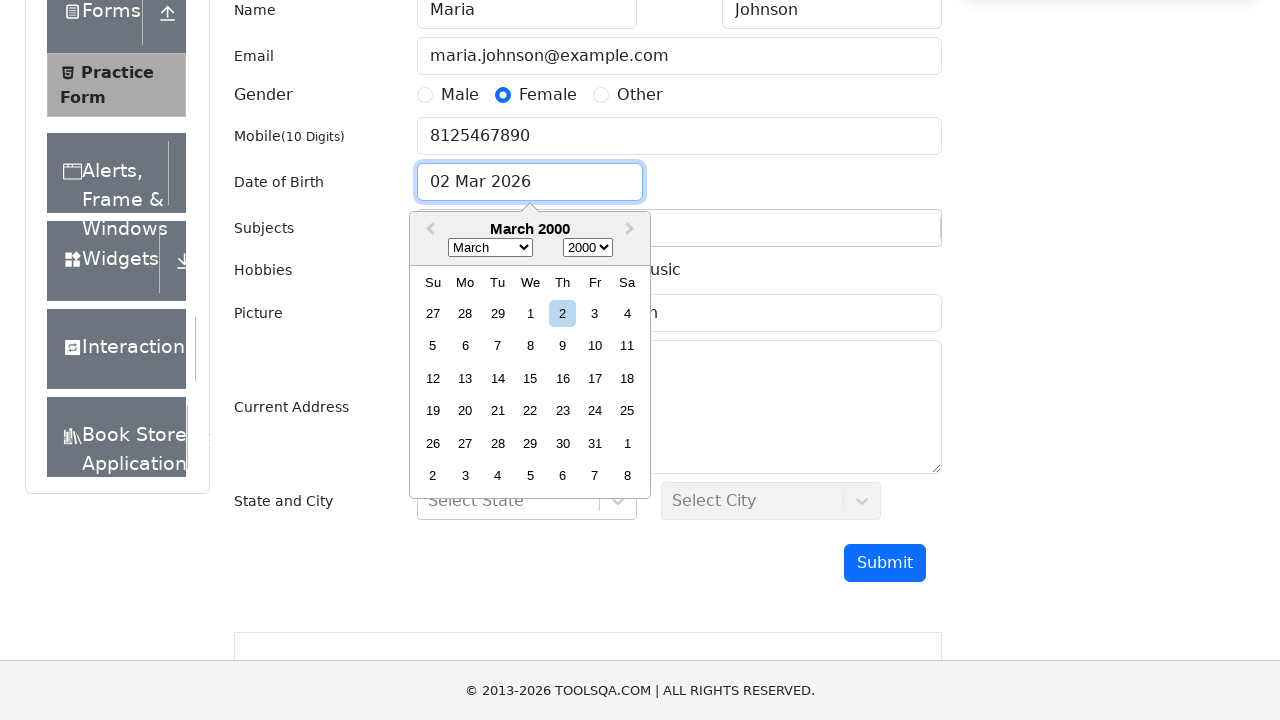

Selected February from date picker on .react-datepicker__month-select
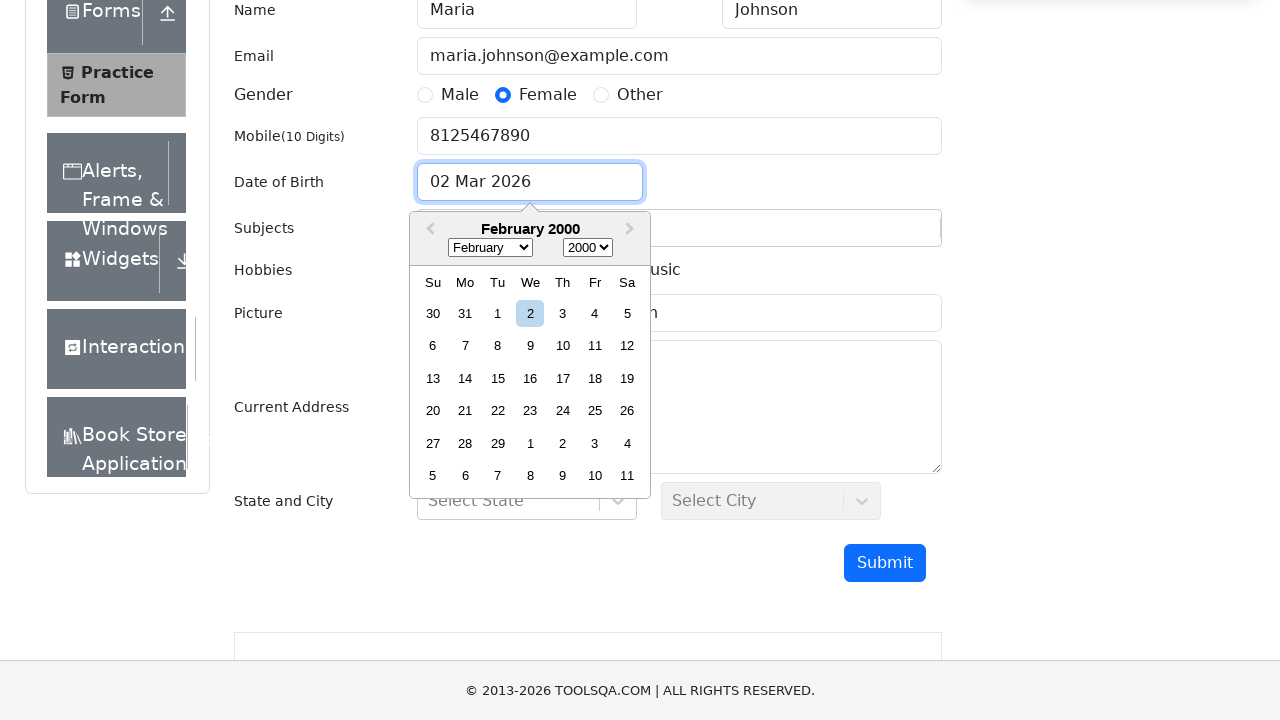

Selected day 12 from date picker at (627, 346) on .react-datepicker__day--012:not(.react-datepicker__day--outside-month)
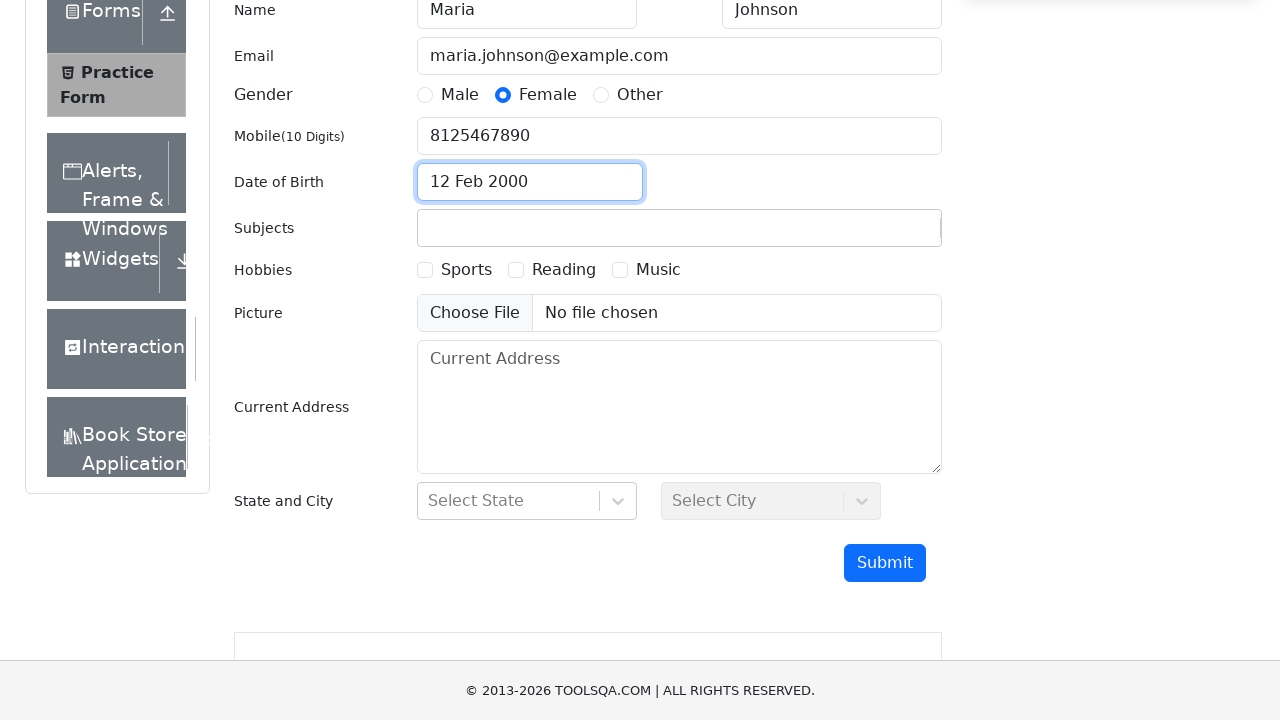

Filled subjects input with 'Maths' on #subjectsInput
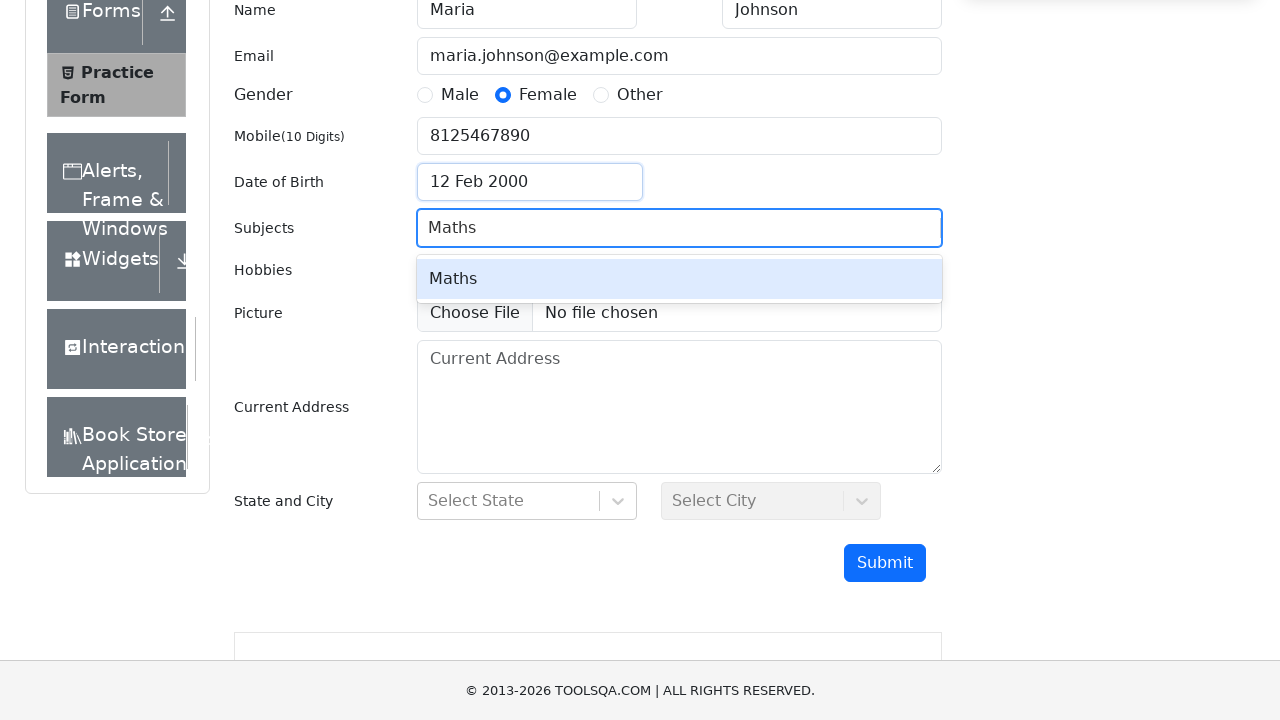

Pressed Enter to add Maths subject
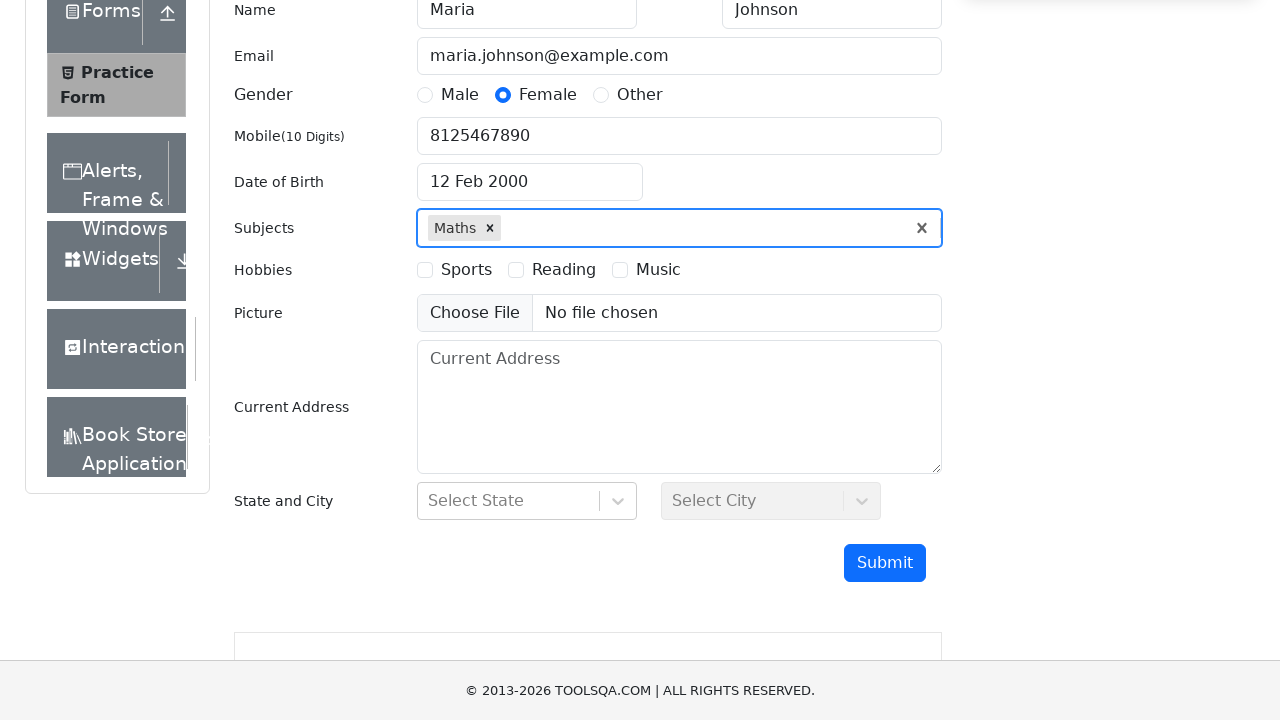

Filled subjects input with 'Physics' on #subjectsInput
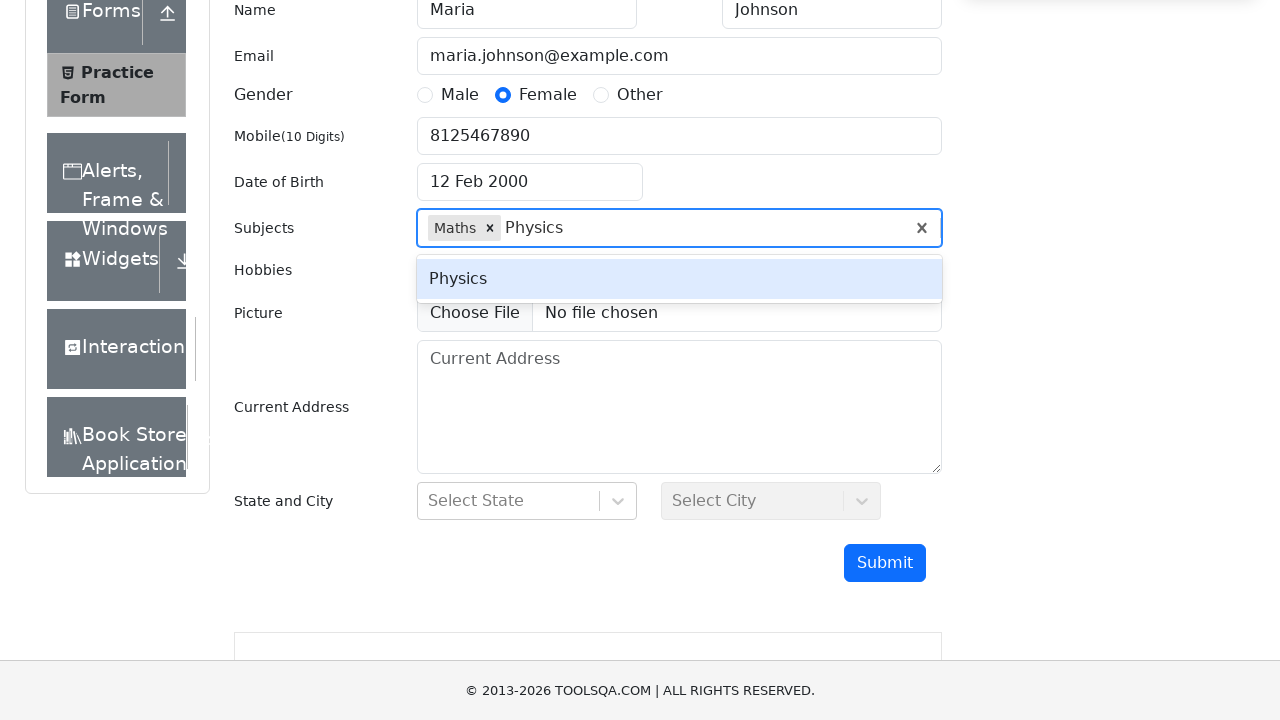

Pressed Enter to add Physics subject
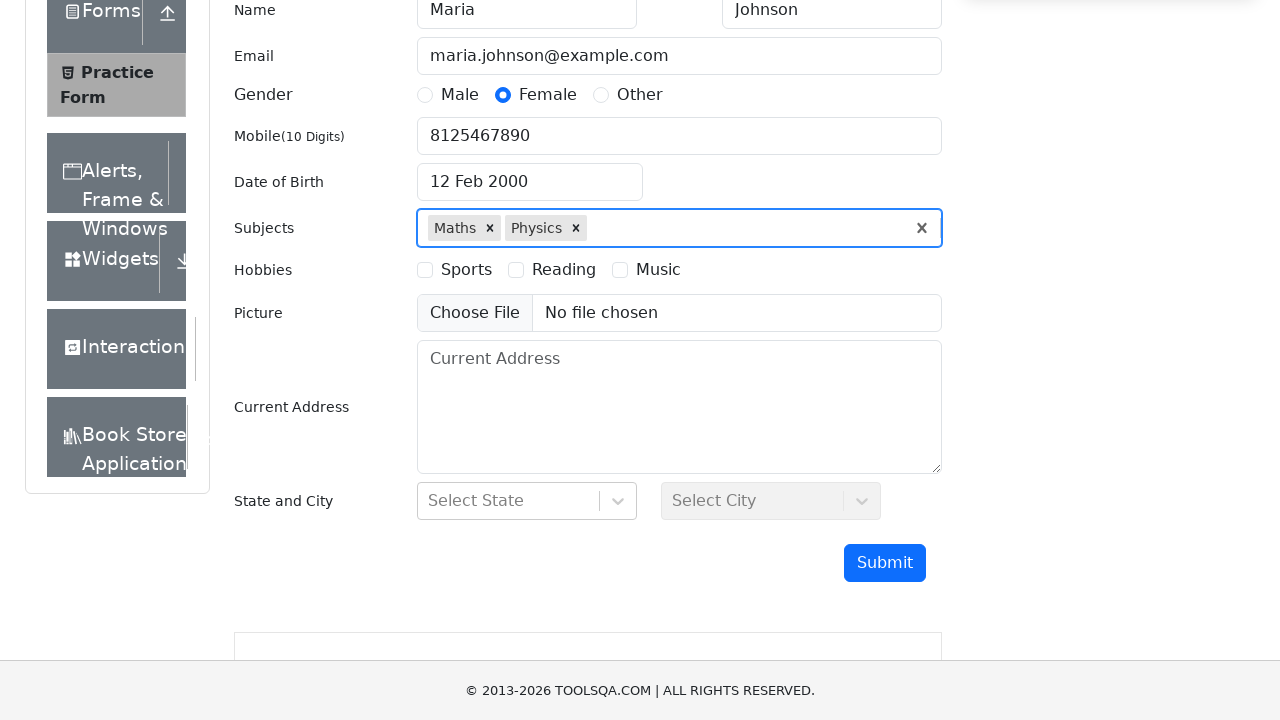

Filled subjects input with 'Economics' on #subjectsInput
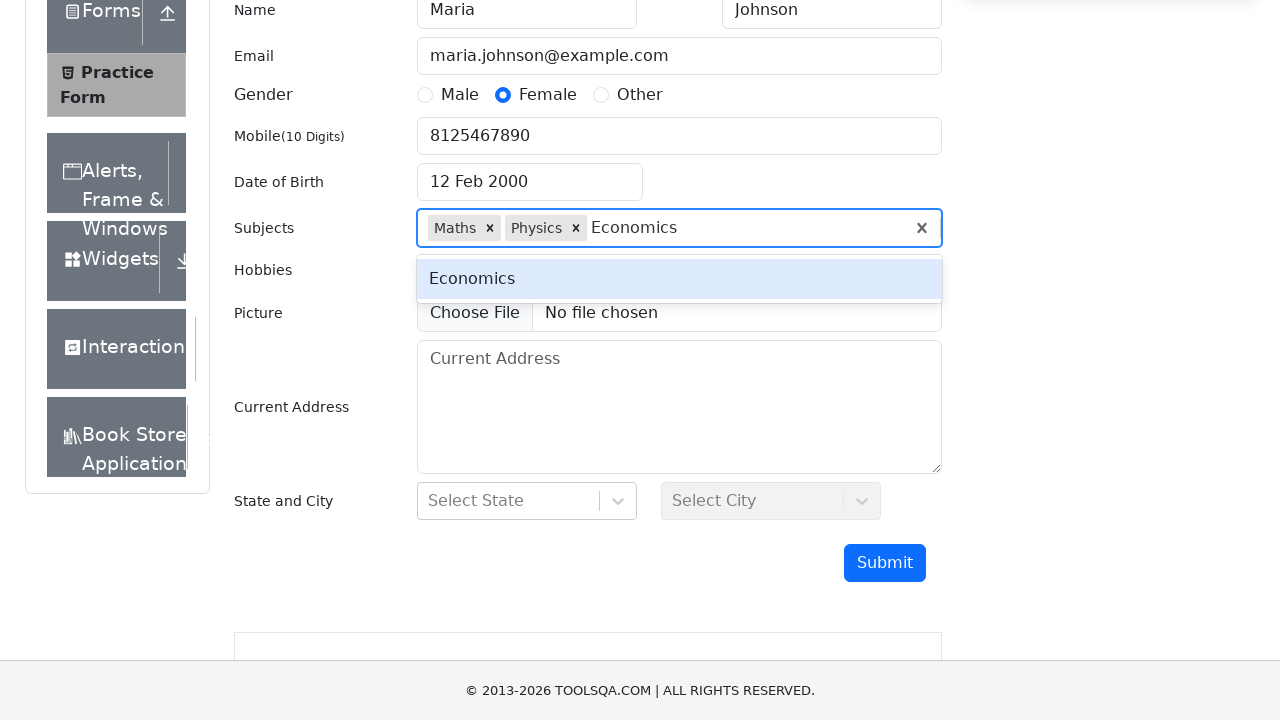

Pressed Enter to add Economics subject
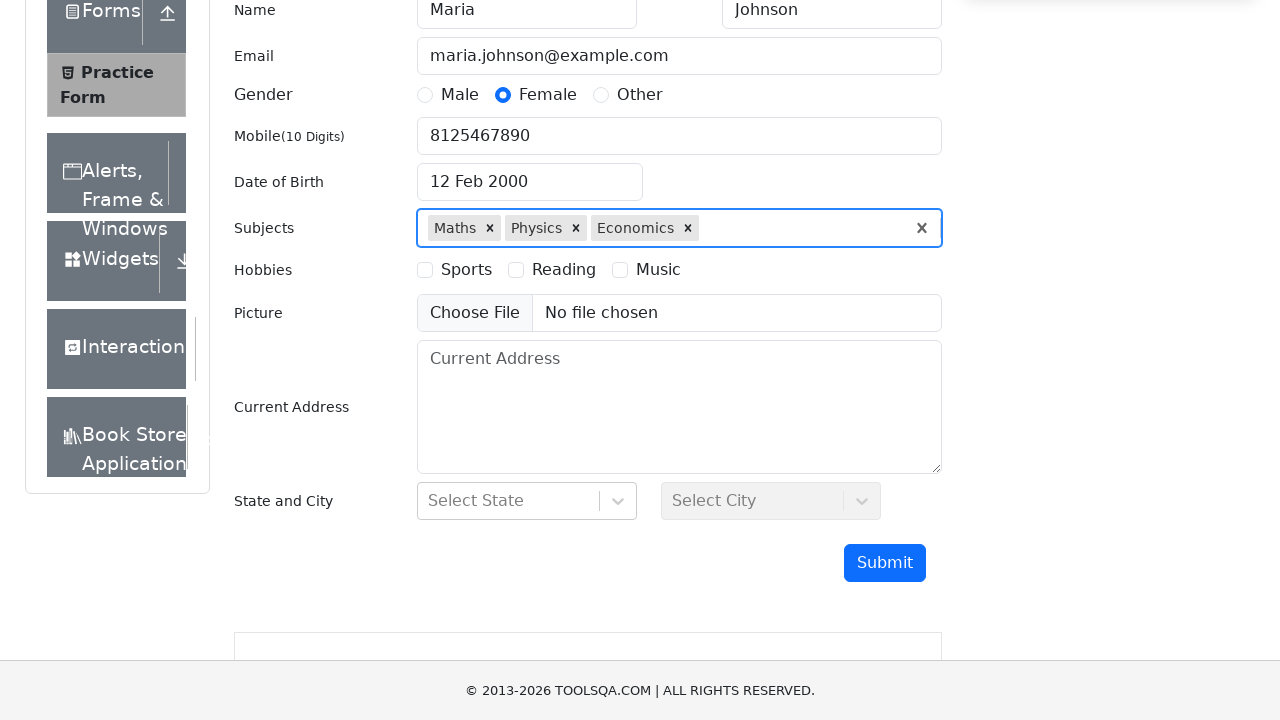

Scrolled down to view hobbies and address fields
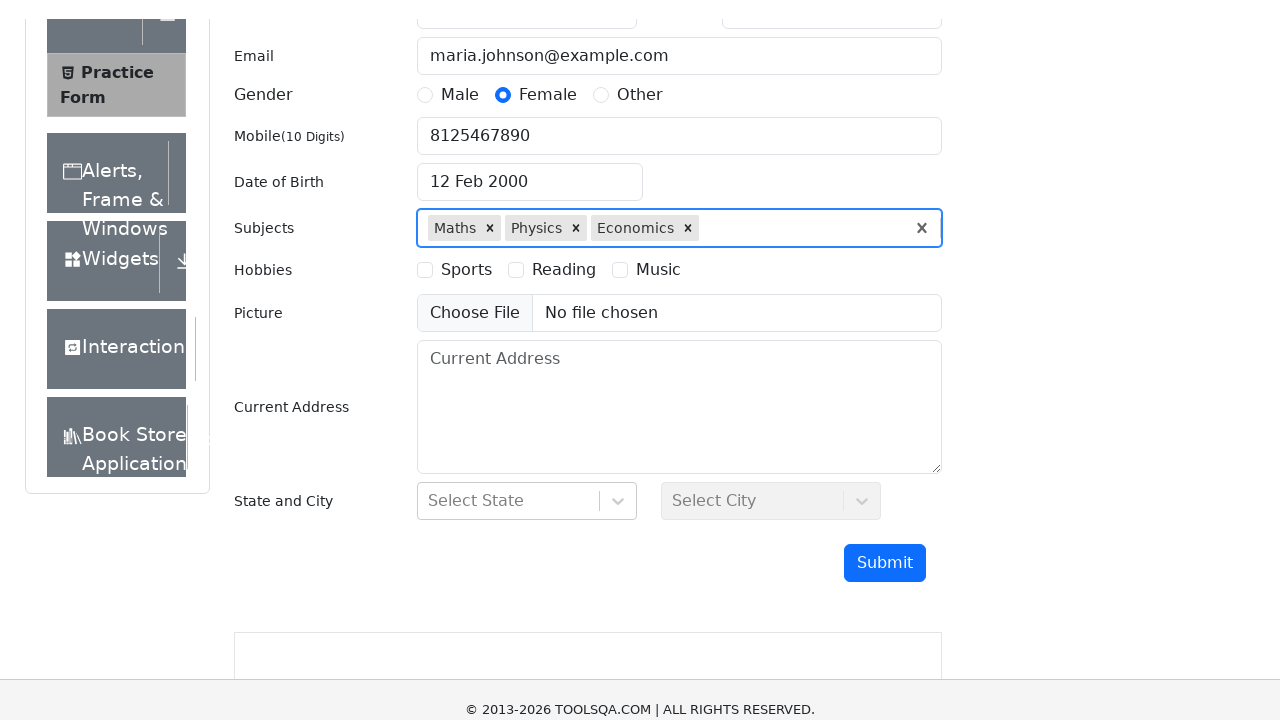

Selected Music hobby checkbox at (658, 206) on label[for='hobbies-checkbox-3']
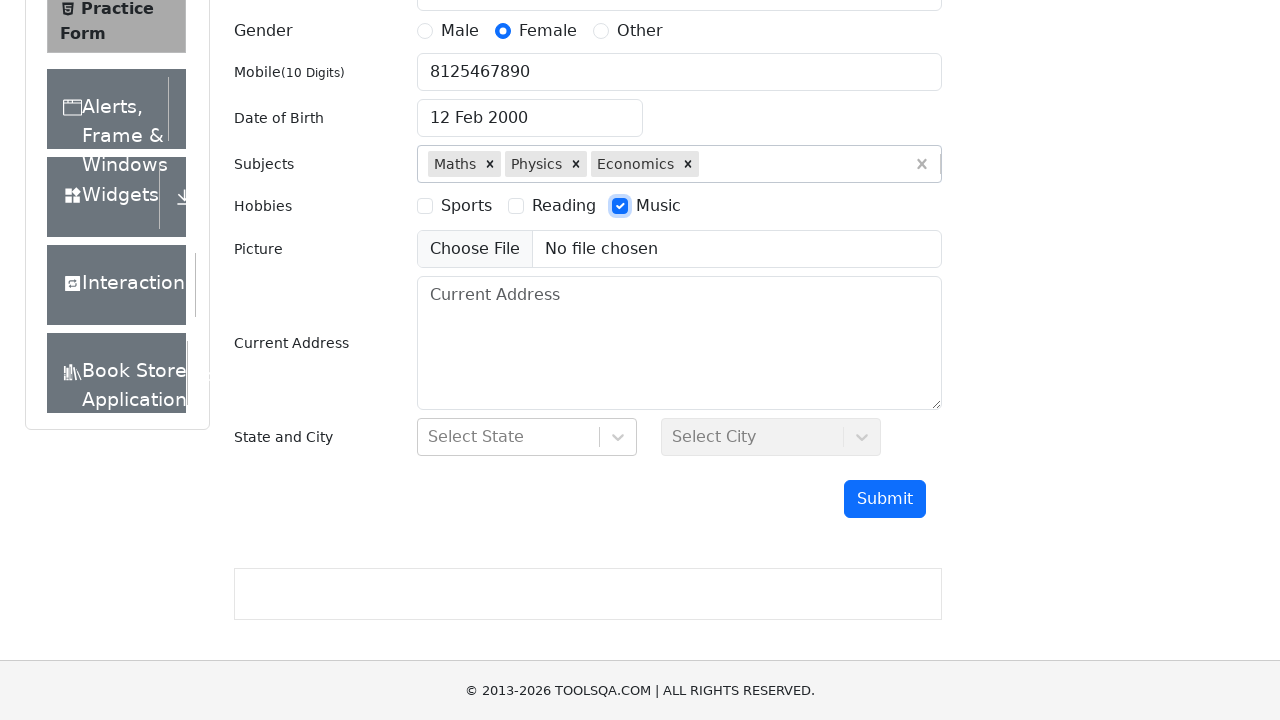

Filled current address with '123 Test Street, Sample City' on #currentAddress
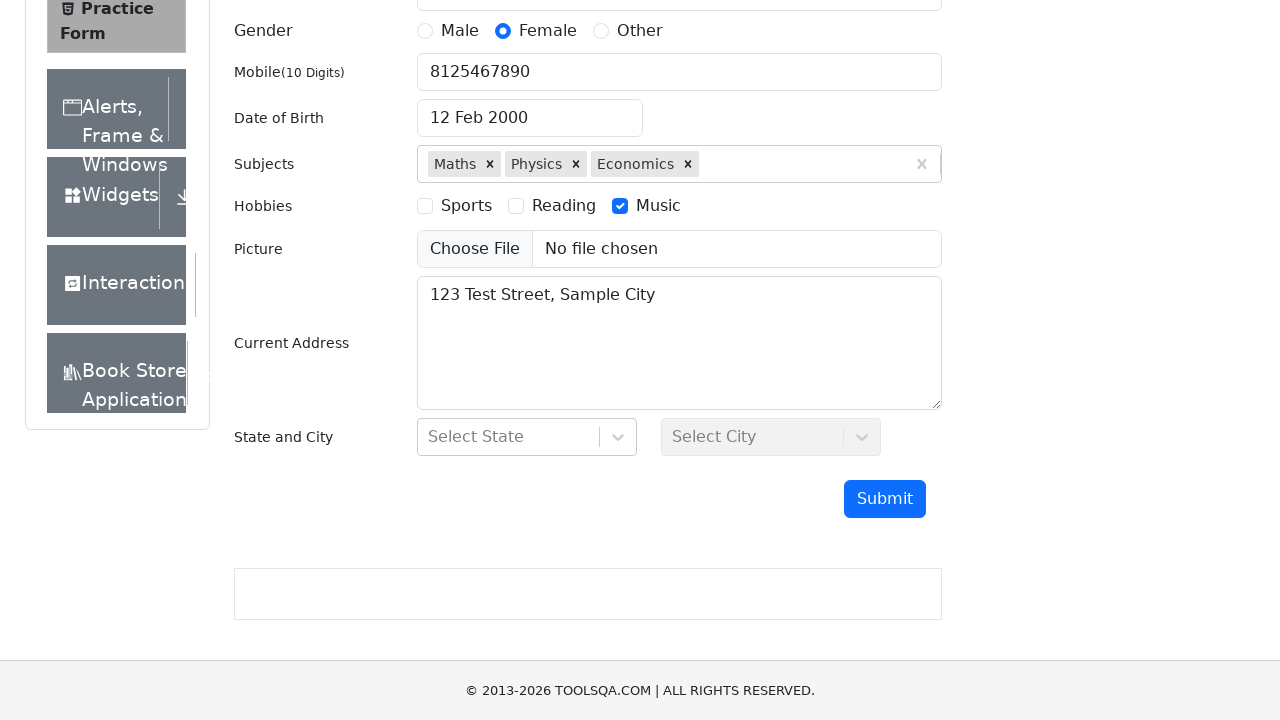

Clicked on State selection field at (430, 437) on #react-select-3-input
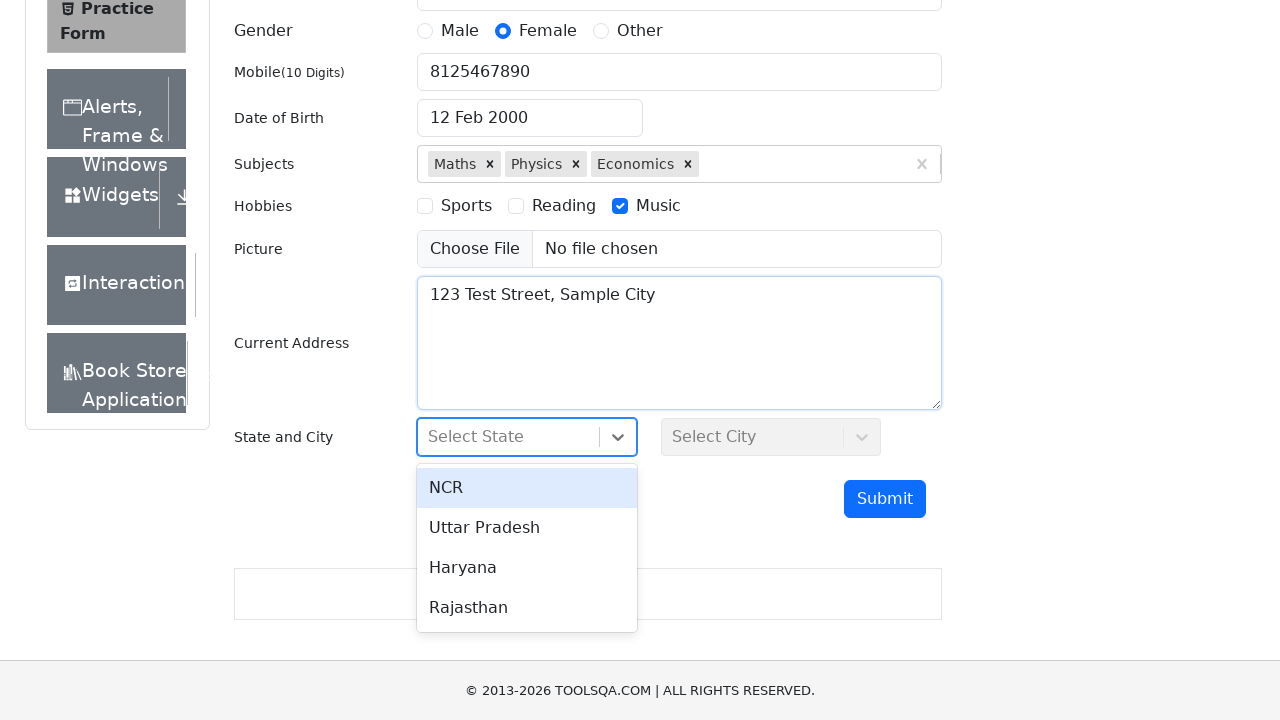

Filled state field with 'NCR' on #react-select-3-input
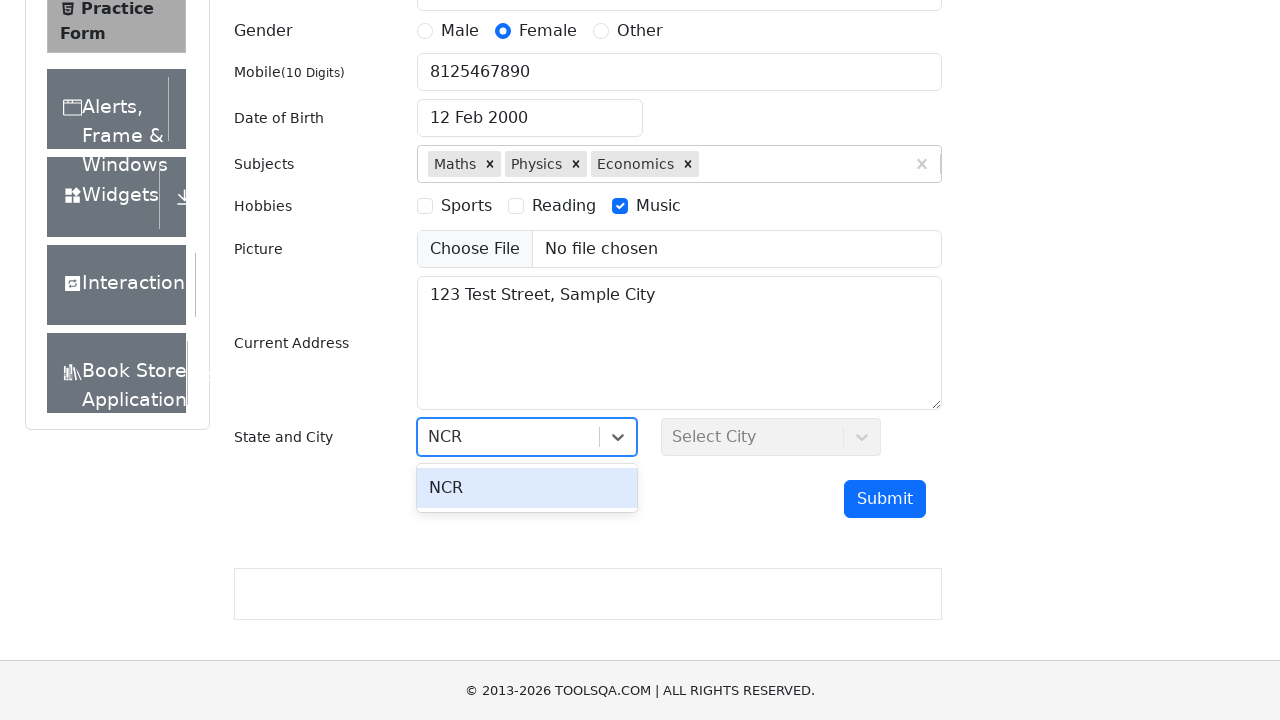

Pressed Enter to select NCR state
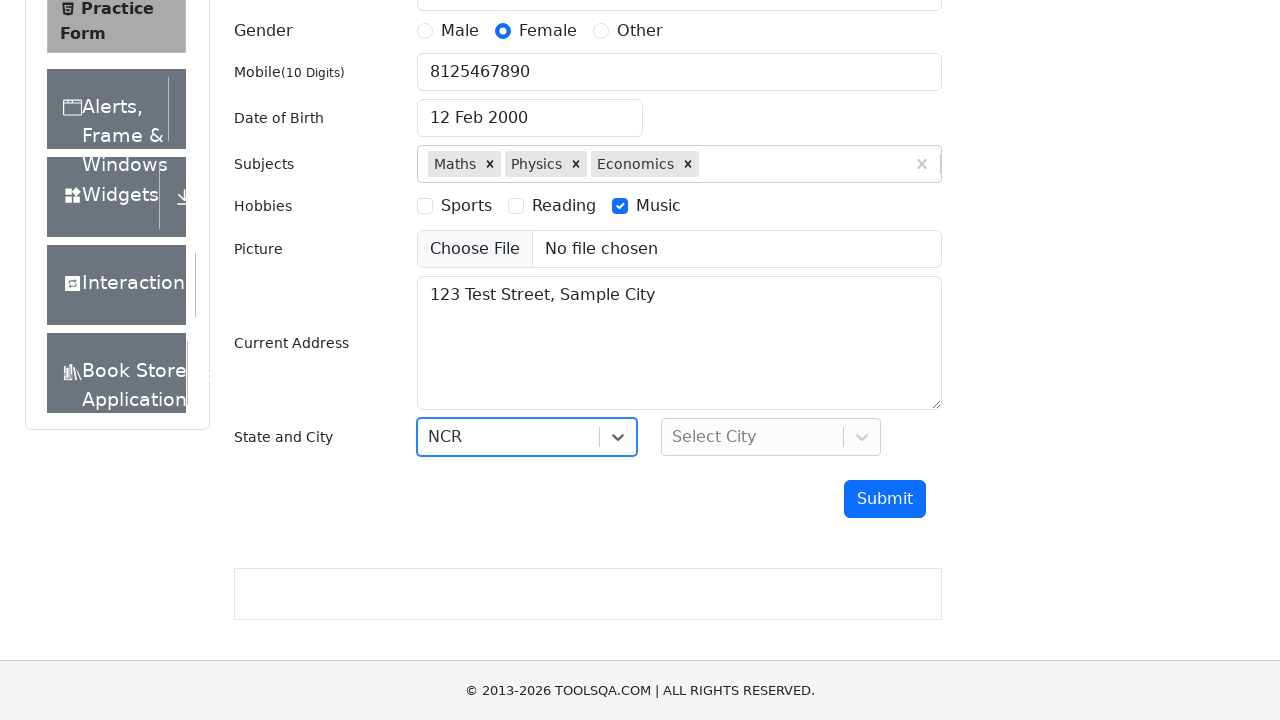

Clicked on City selection field at (674, 437) on #react-select-4-input
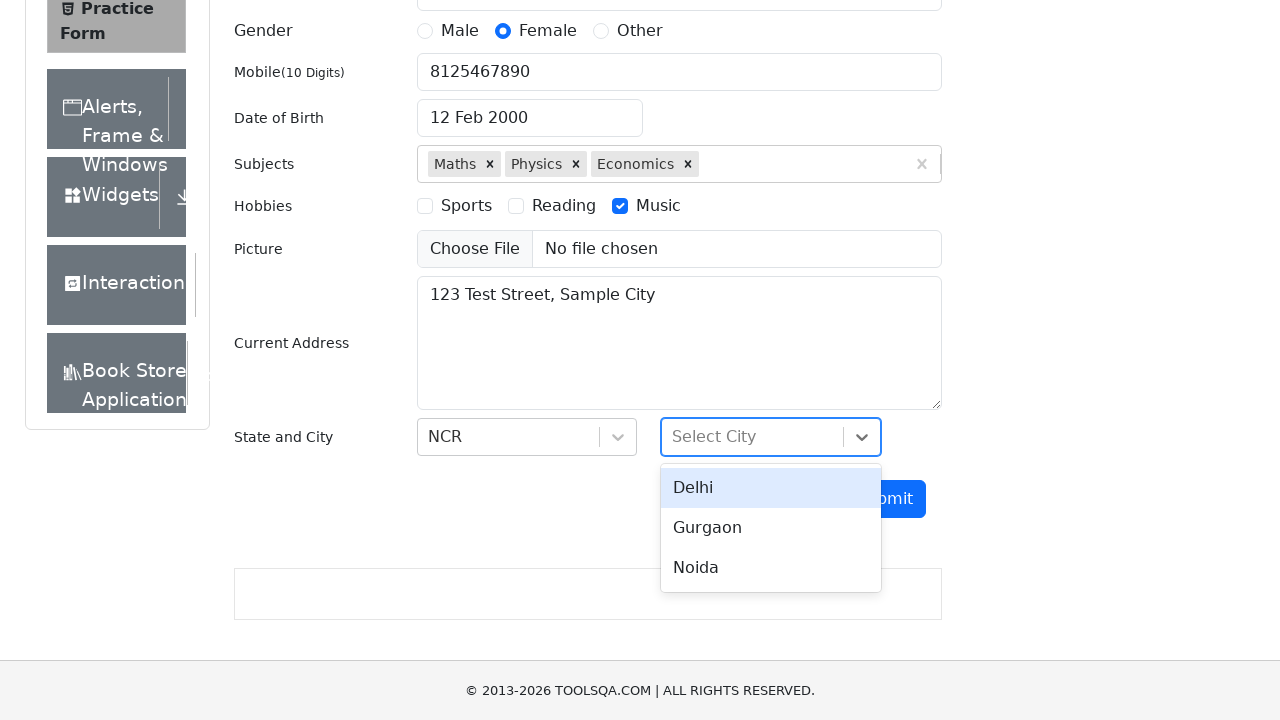

Filled city field with 'Delhi' on #react-select-4-input
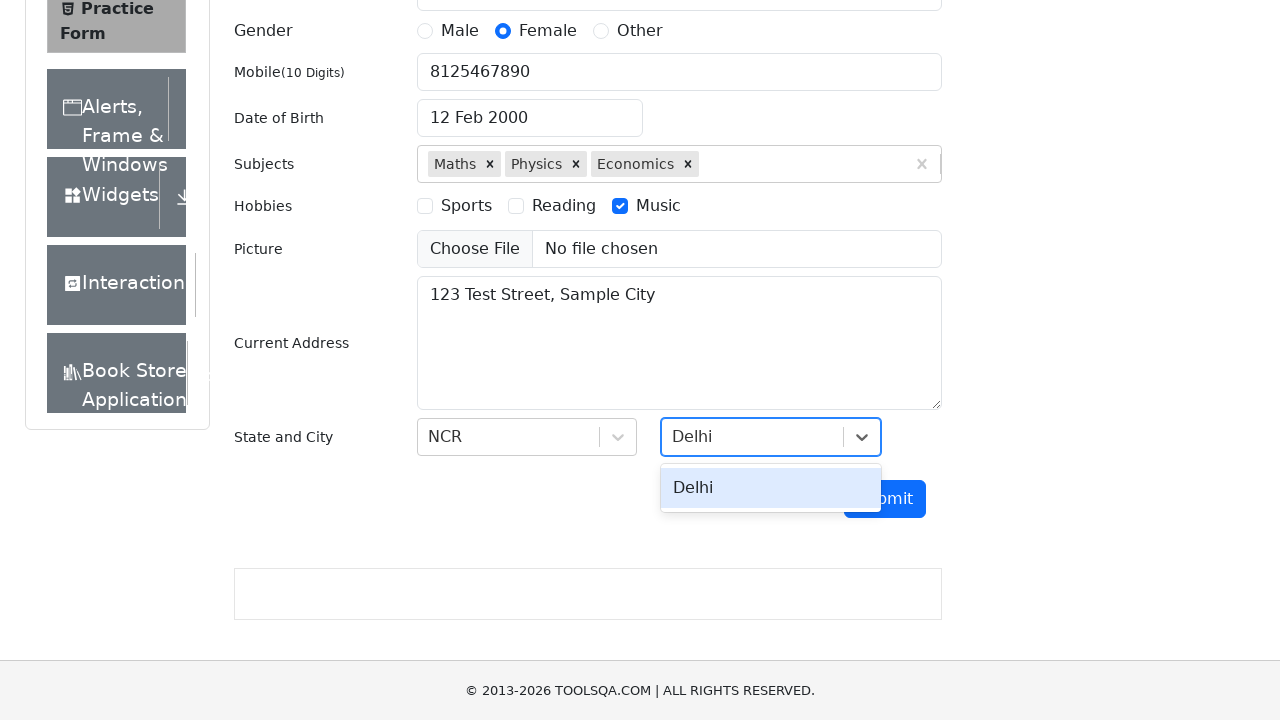

Pressed Enter to select Delhi city
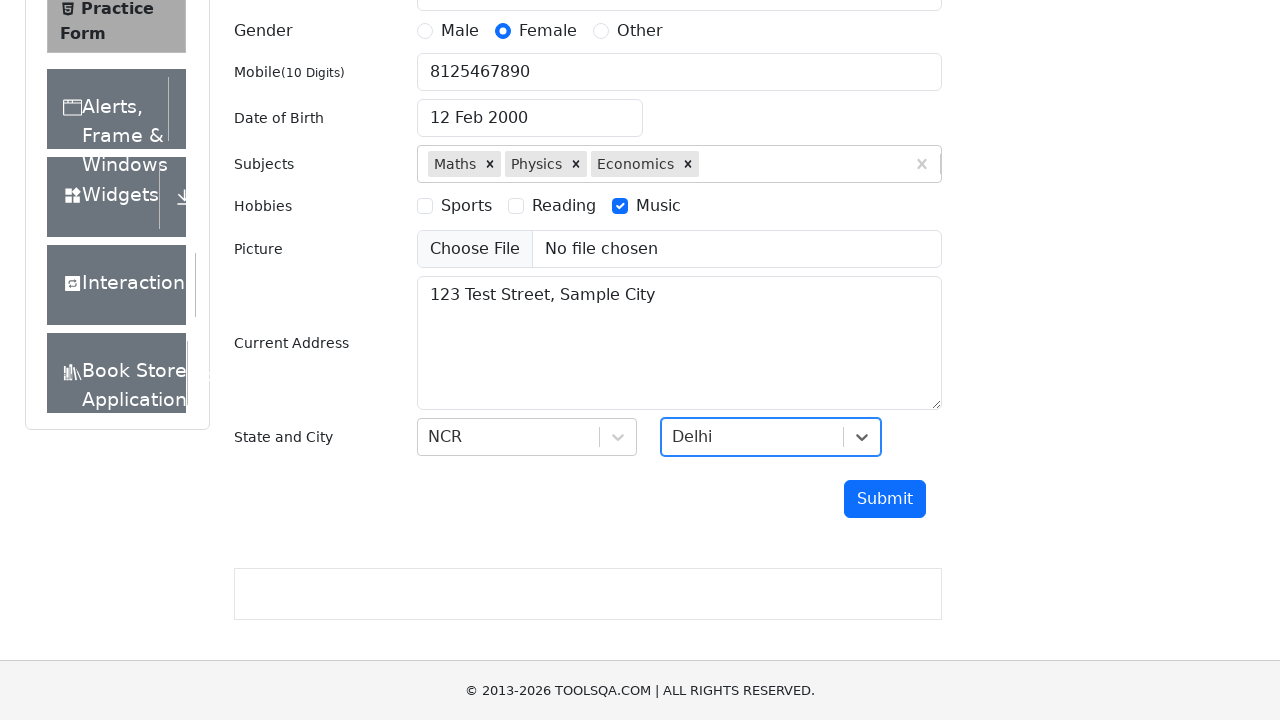

Clicked submit button to submit the form at (885, 499) on #submit
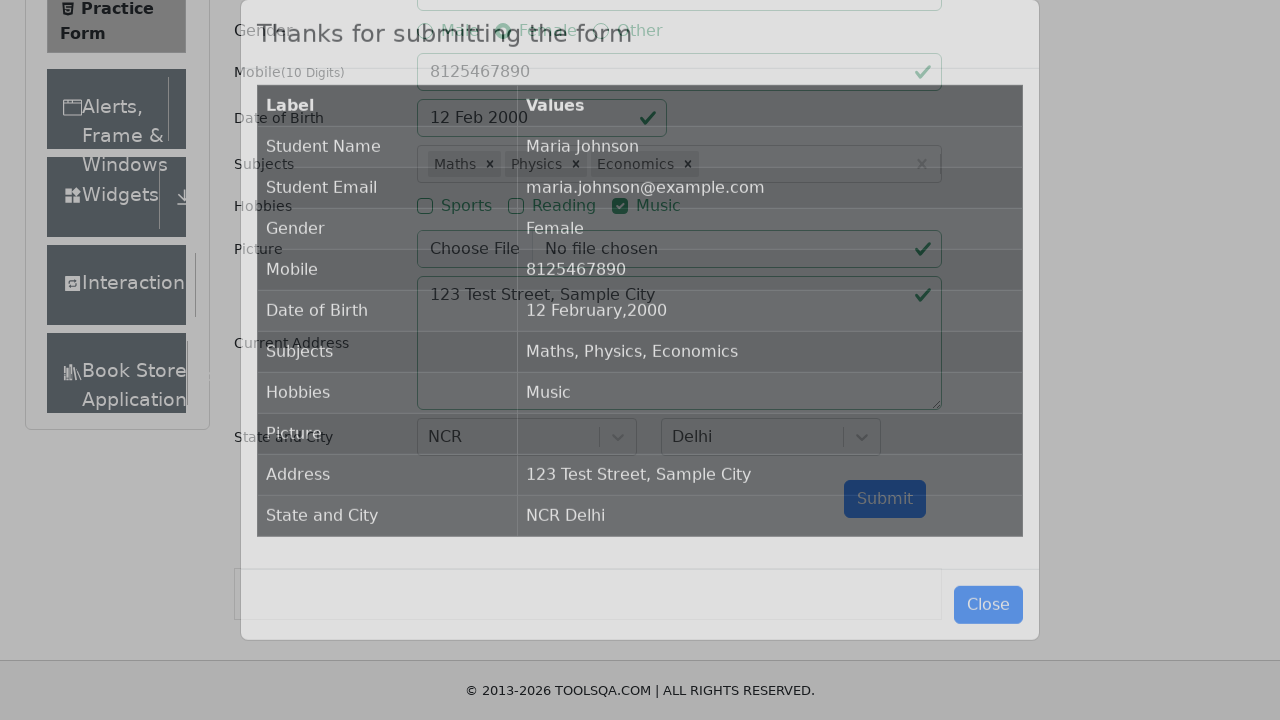

Submission confirmation modal appeared
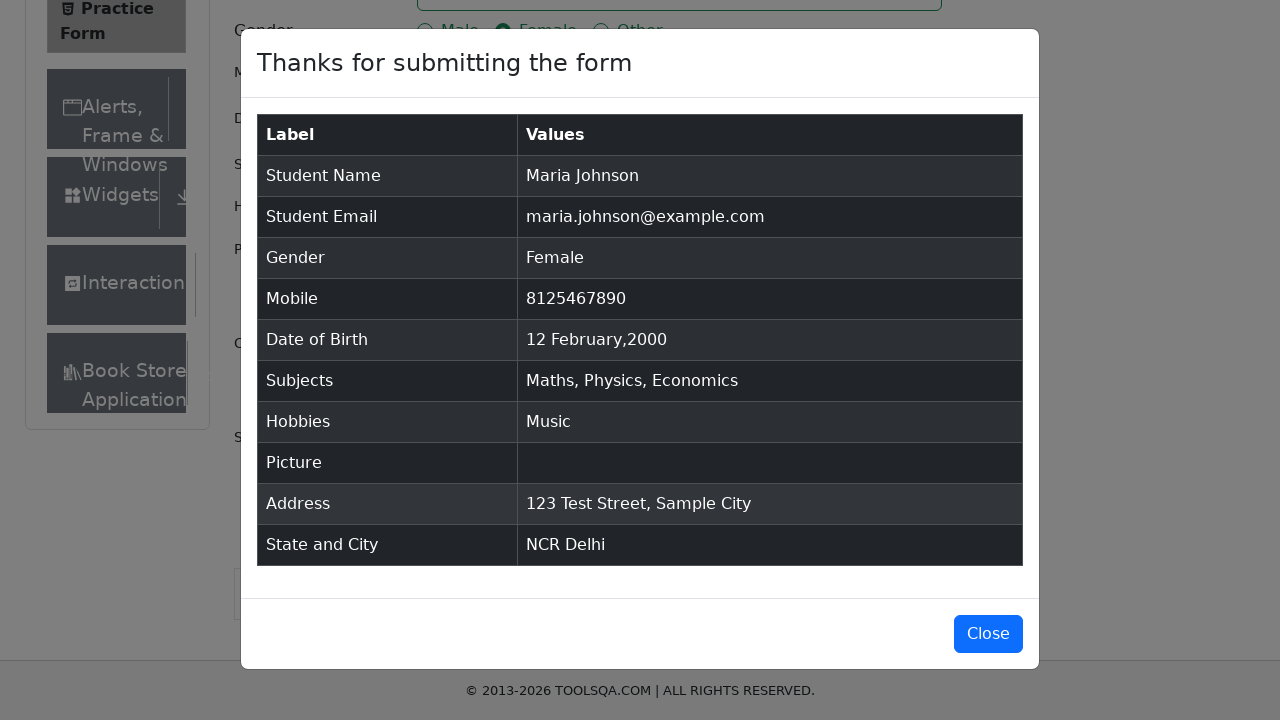

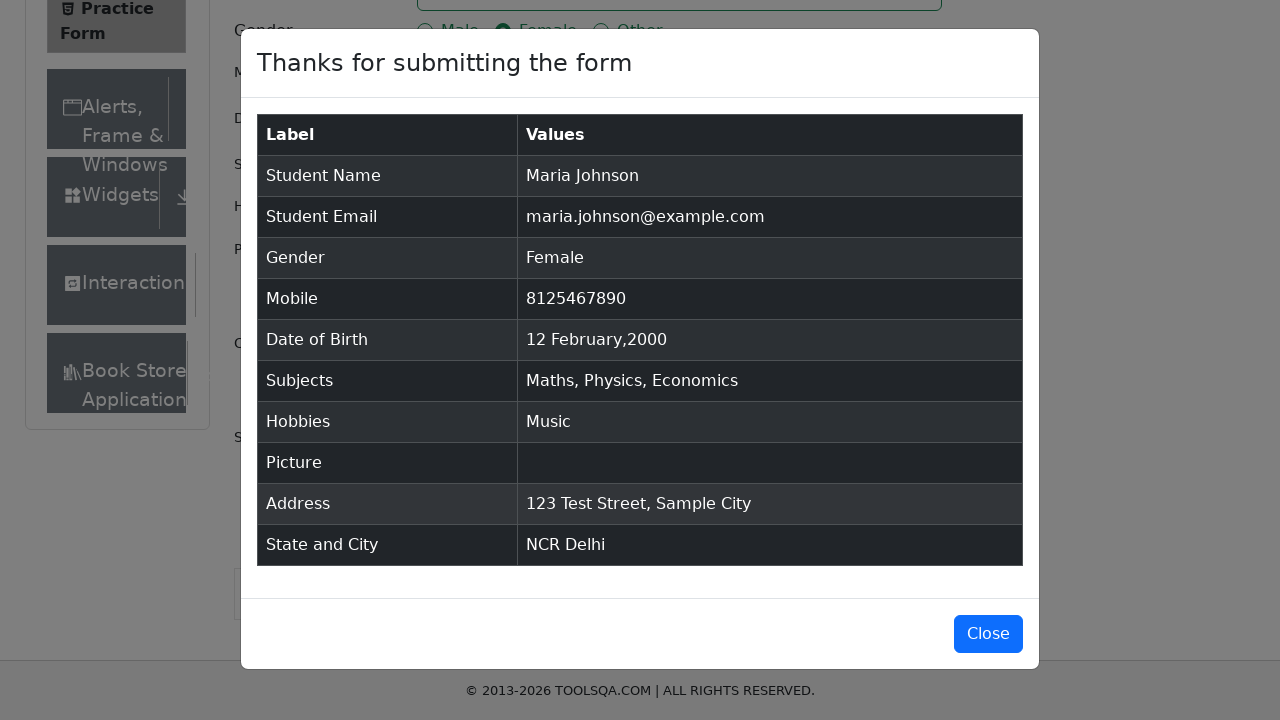